Tests click and hold functionality by selecting multiple items from 1 to 4 in a selectable list

Starting URL: https://automationfc.github.io/jquery-selectable/

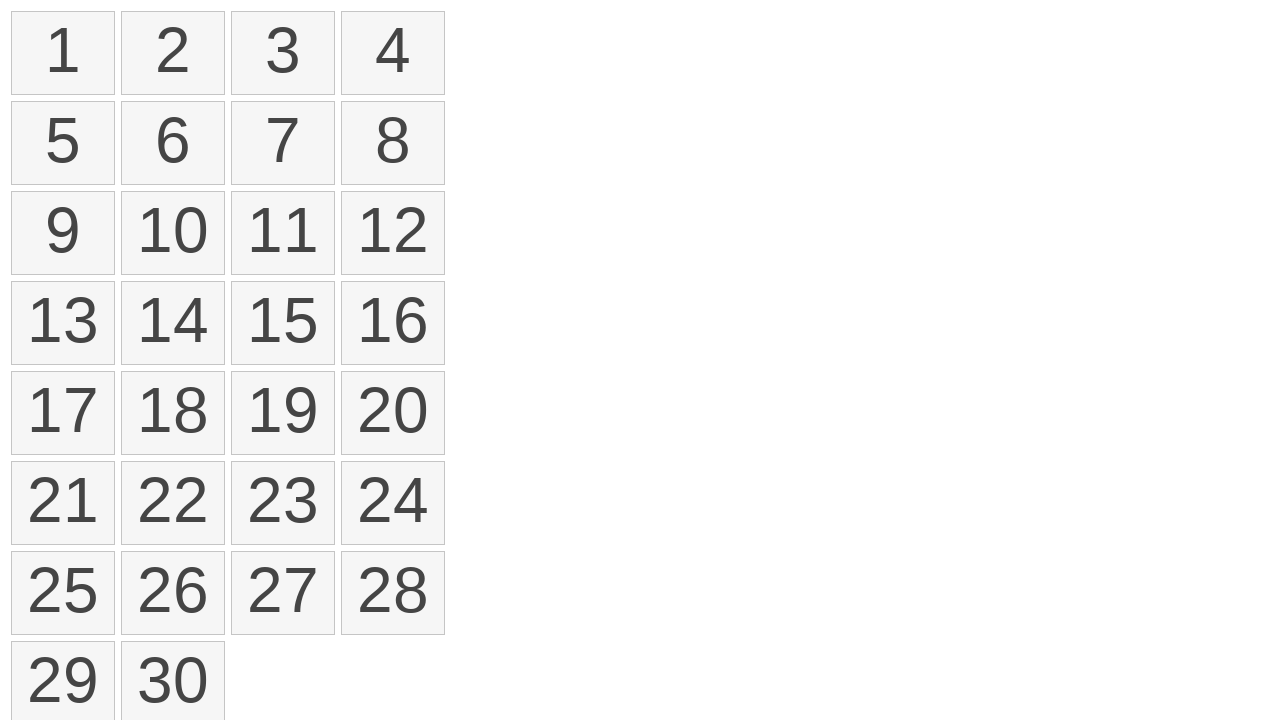

Retrieved all selectable list items
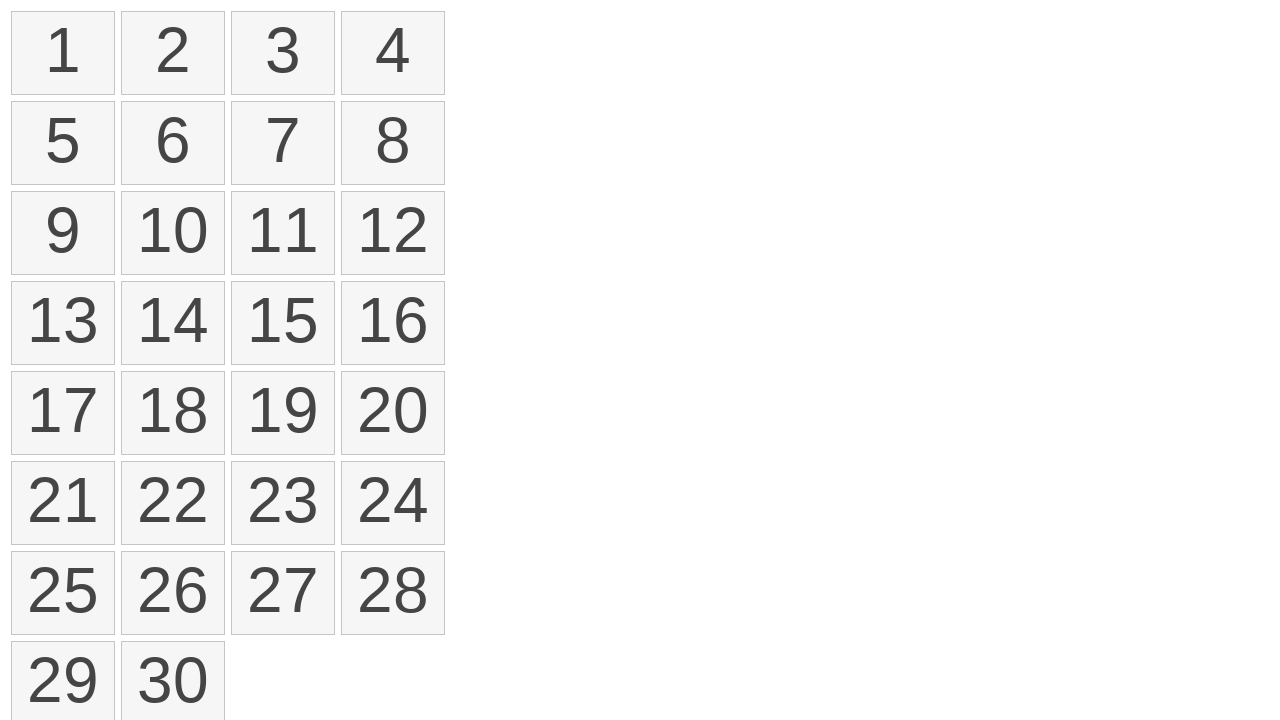

Mouse button pressed down to initiate click and hold at (0, 0)
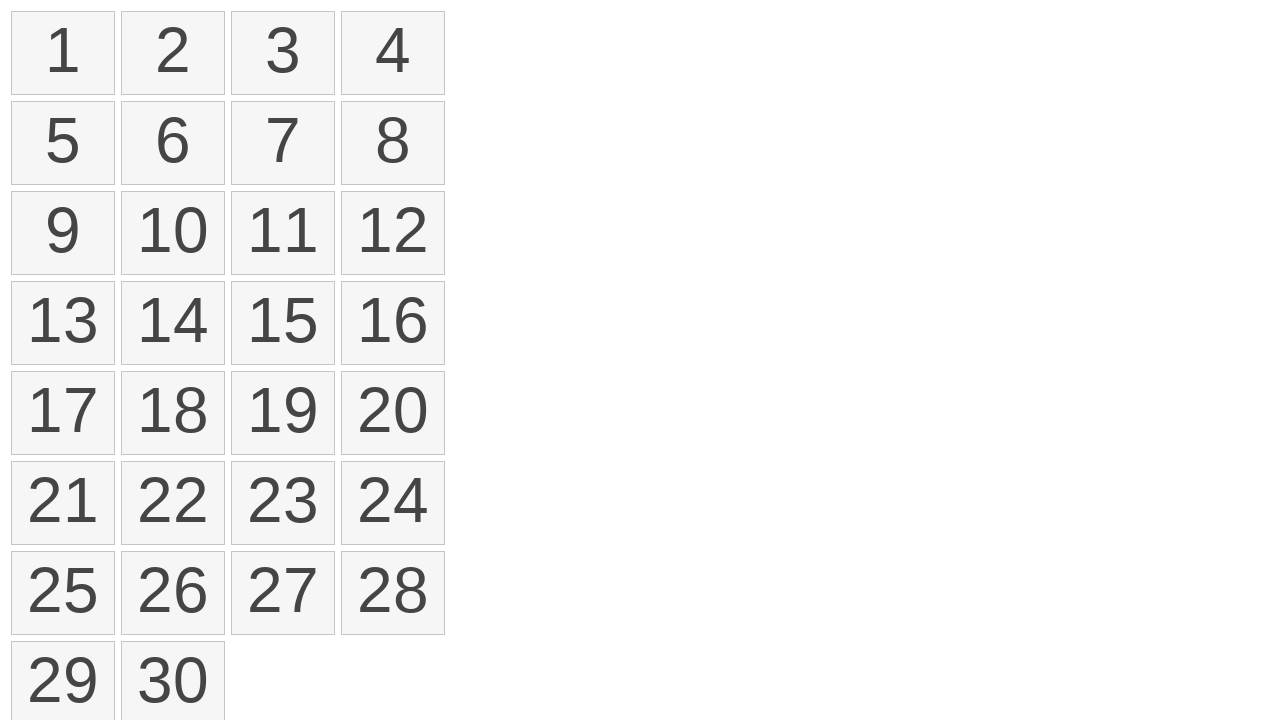

Moved mouse to first item in the list at (11, 11)
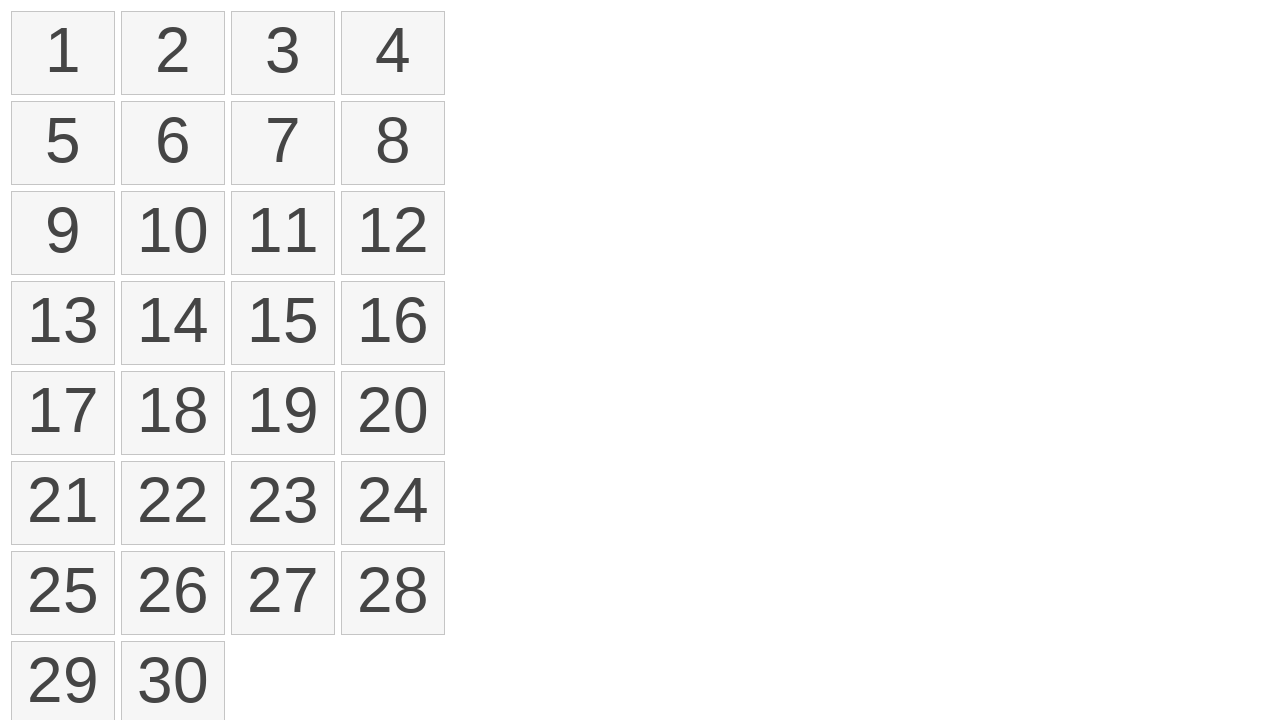

Dragged mouse to fourth item in the list while holding button at (341, 11)
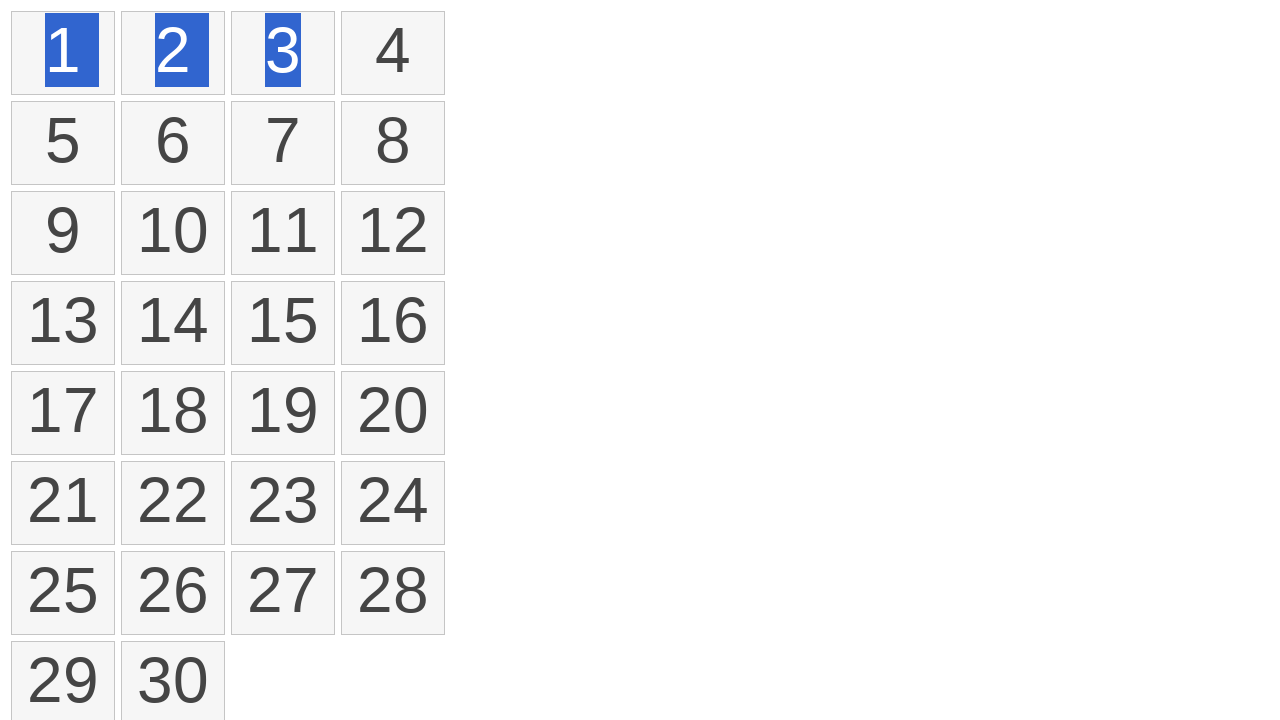

Released mouse button to complete click and hold selection of items 1 through 4 at (341, 11)
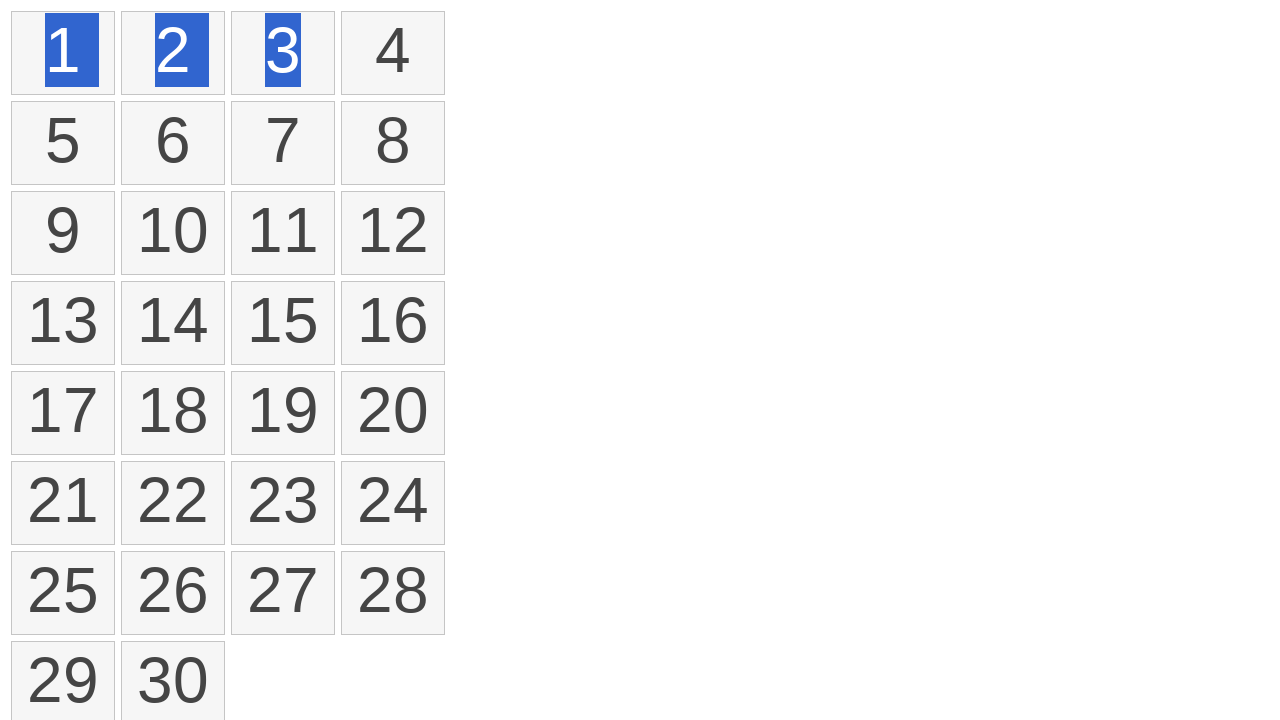

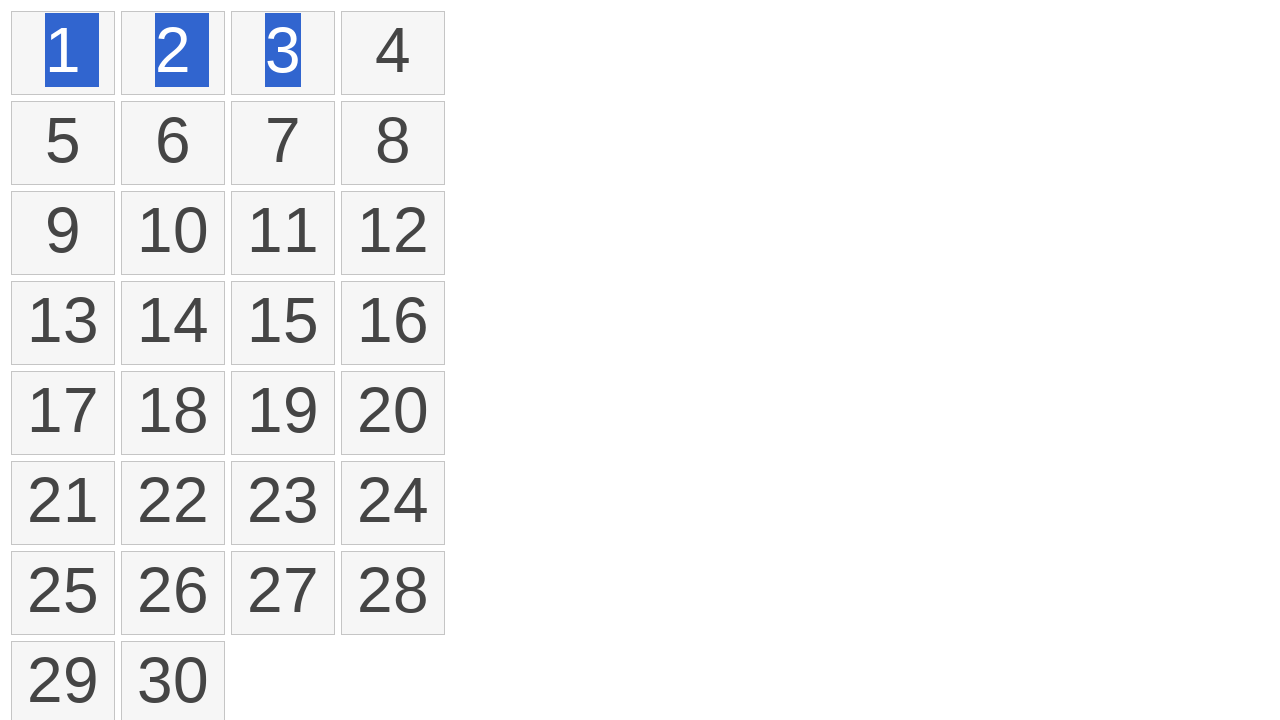